Tests form auto-fill functionality by navigating to an input form page, filling in the form fields with test data (first name, last name, email, gender, password), and verifying the form accepts the inputs.

Starting URL: http://ipjohnson.github.io/SeleniumFixture/TestSite/InputForm.html

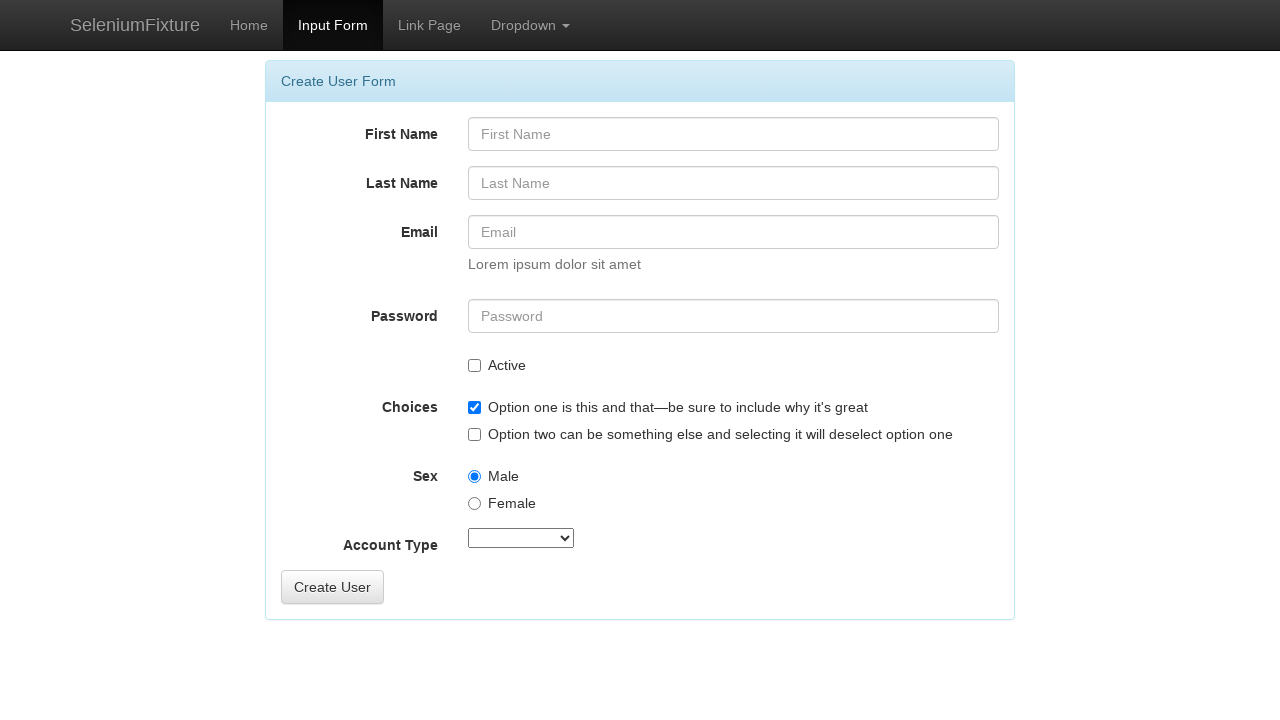

Waited for form to be present on the page
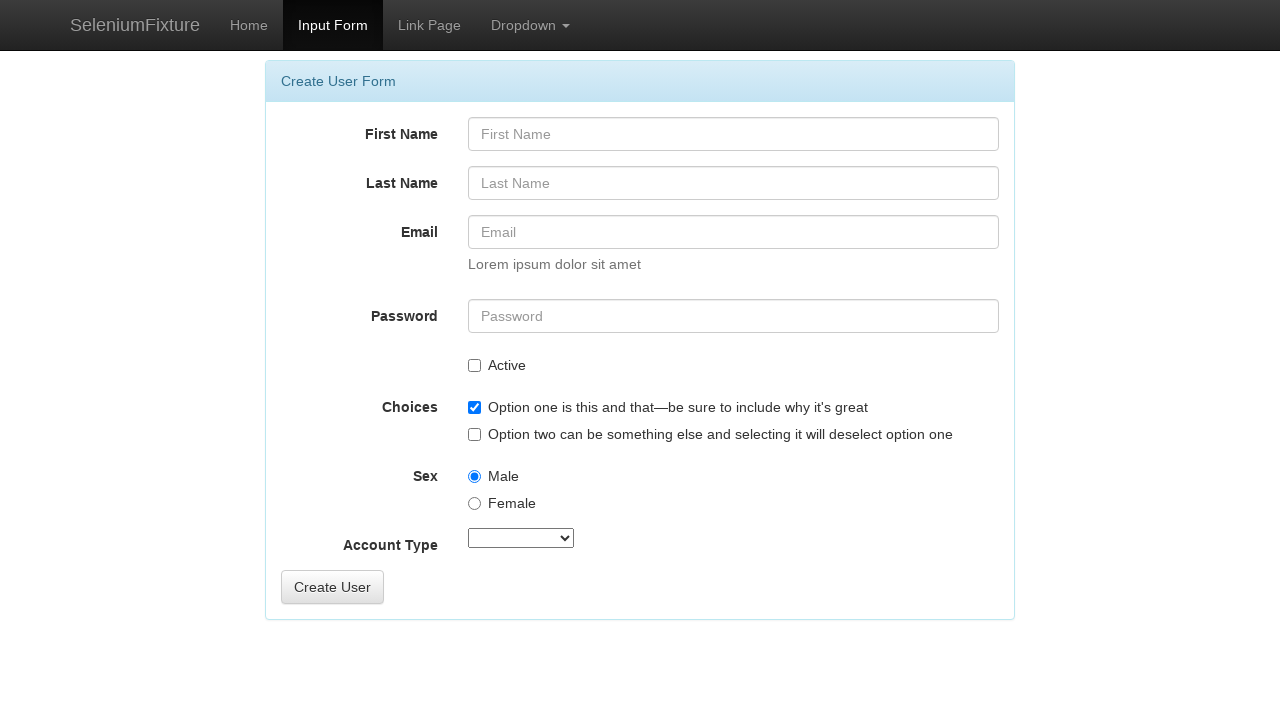

Filled first name field with 'Jennifer' on input[name='FirstName'], input#FirstName, input[placeholder*='First']
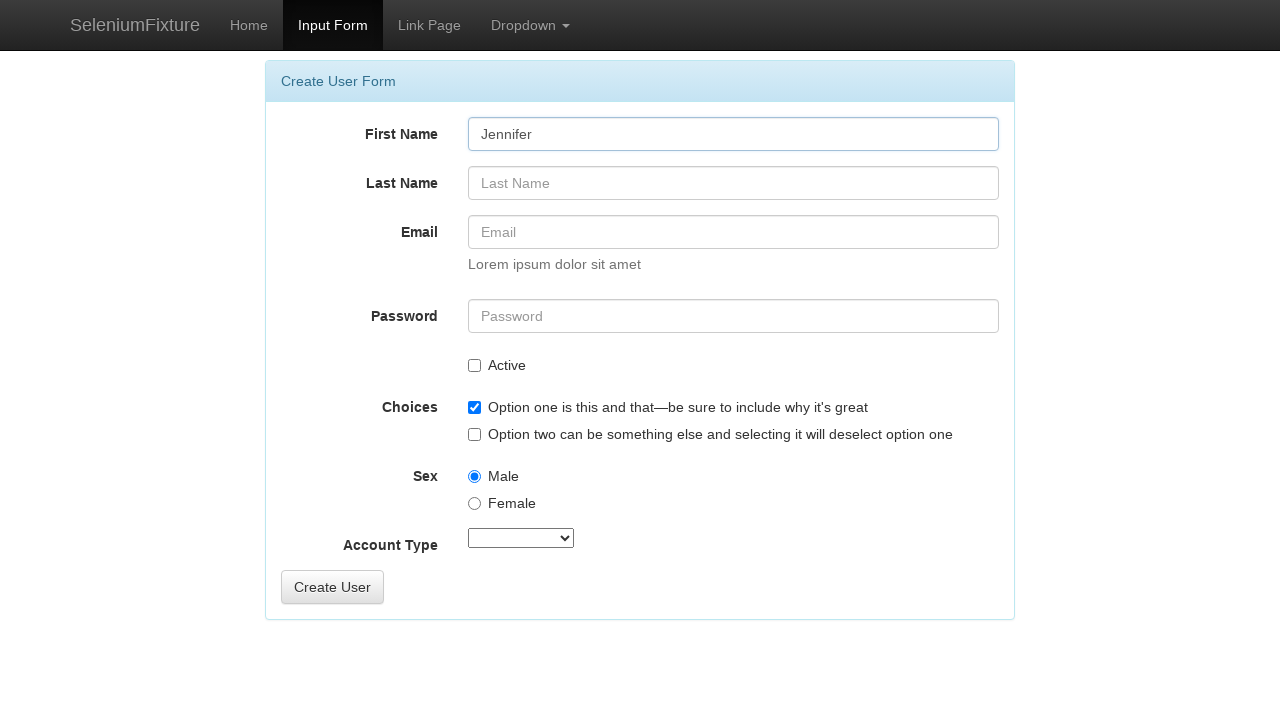

Filled last name field with 'Thompson' on input[name='LastName'], input#LastName, input[placeholder*='Last']
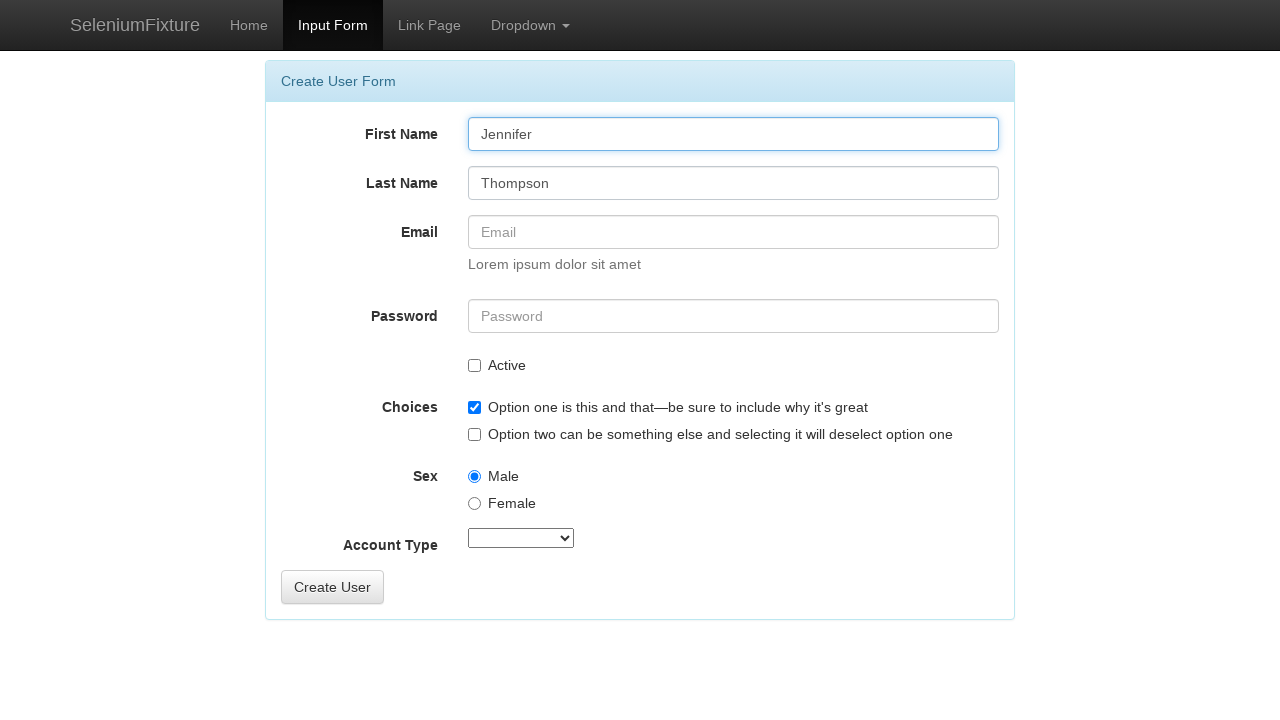

Filled email field with 'jennifer.thompson@example.com' on input[name='Email'], input#Email, input[type='email']
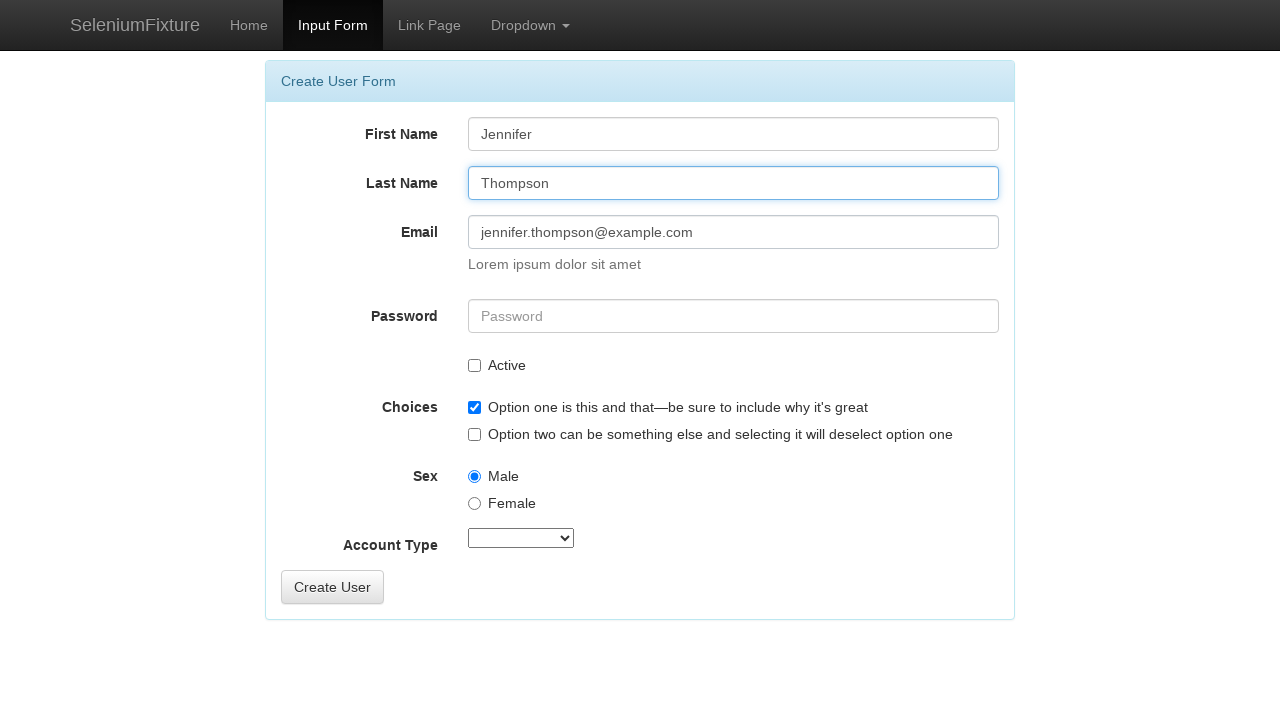

Selected female gender option at (474, 504) on input[value='female'], input[name='Gender'][value='female']
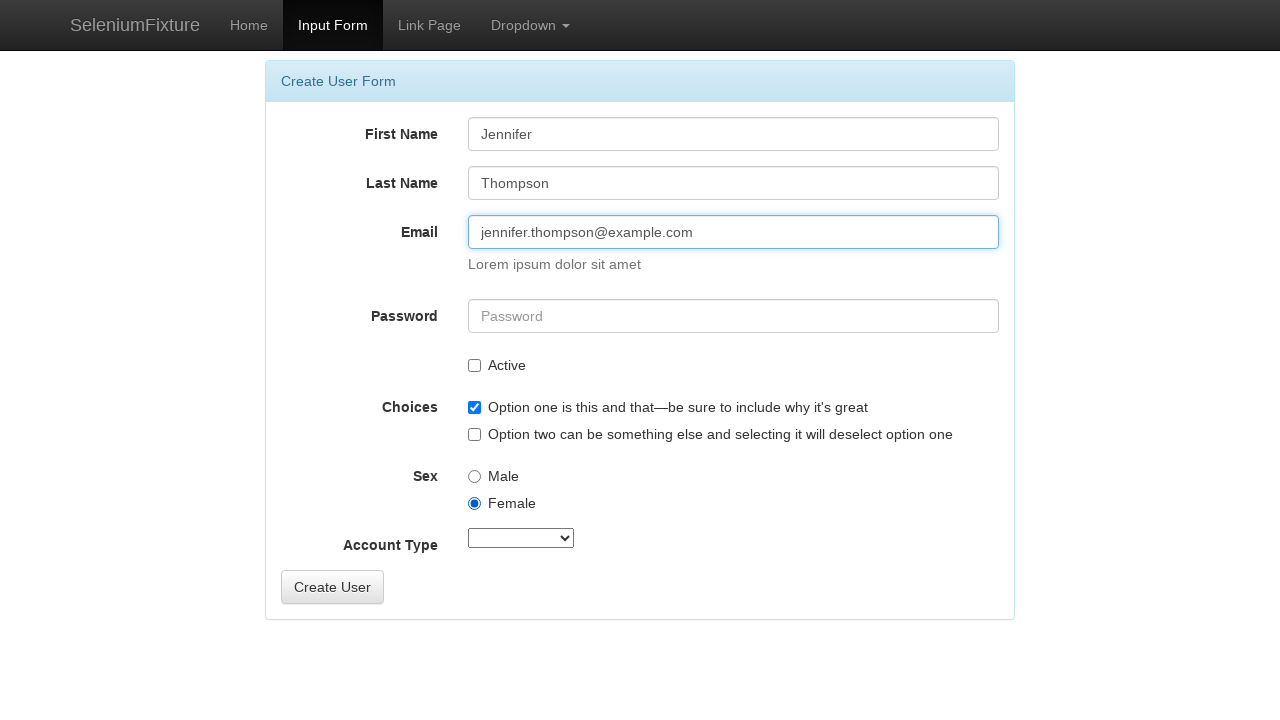

Filled password field with 'TestPass123!' on input[name='Password'], input#Password, input[type='password']
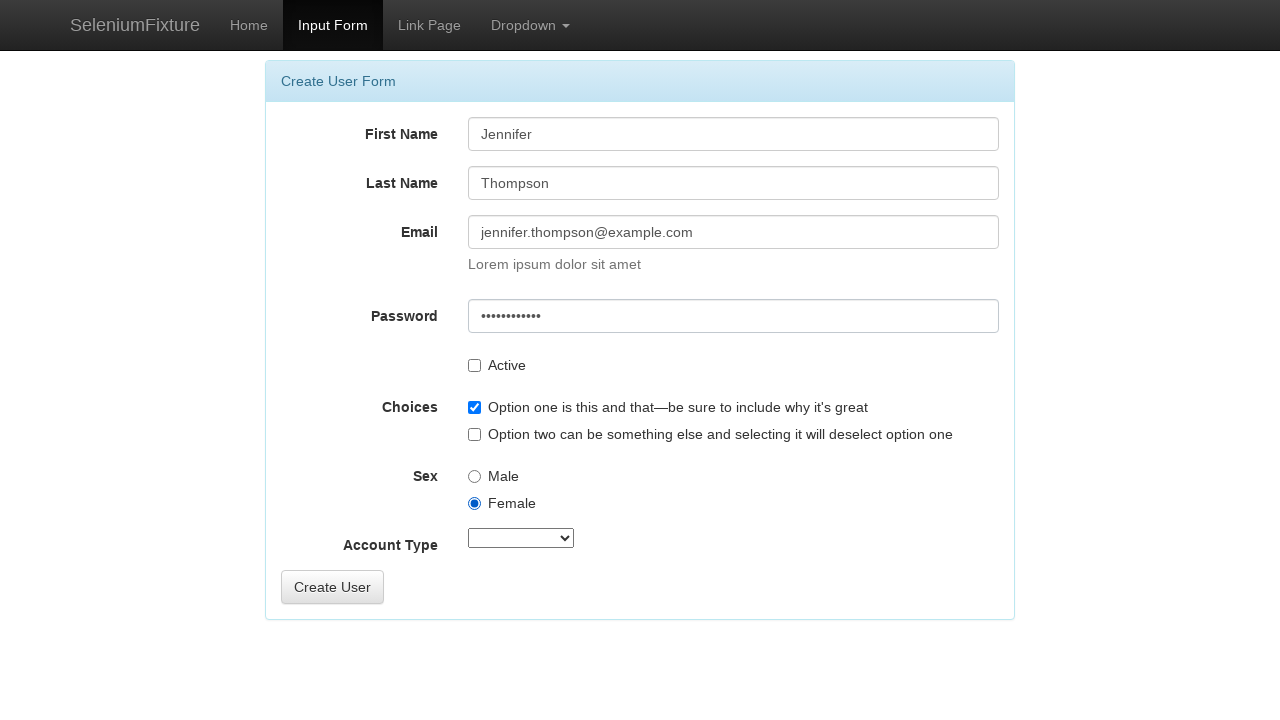

Waited 500ms for form validation
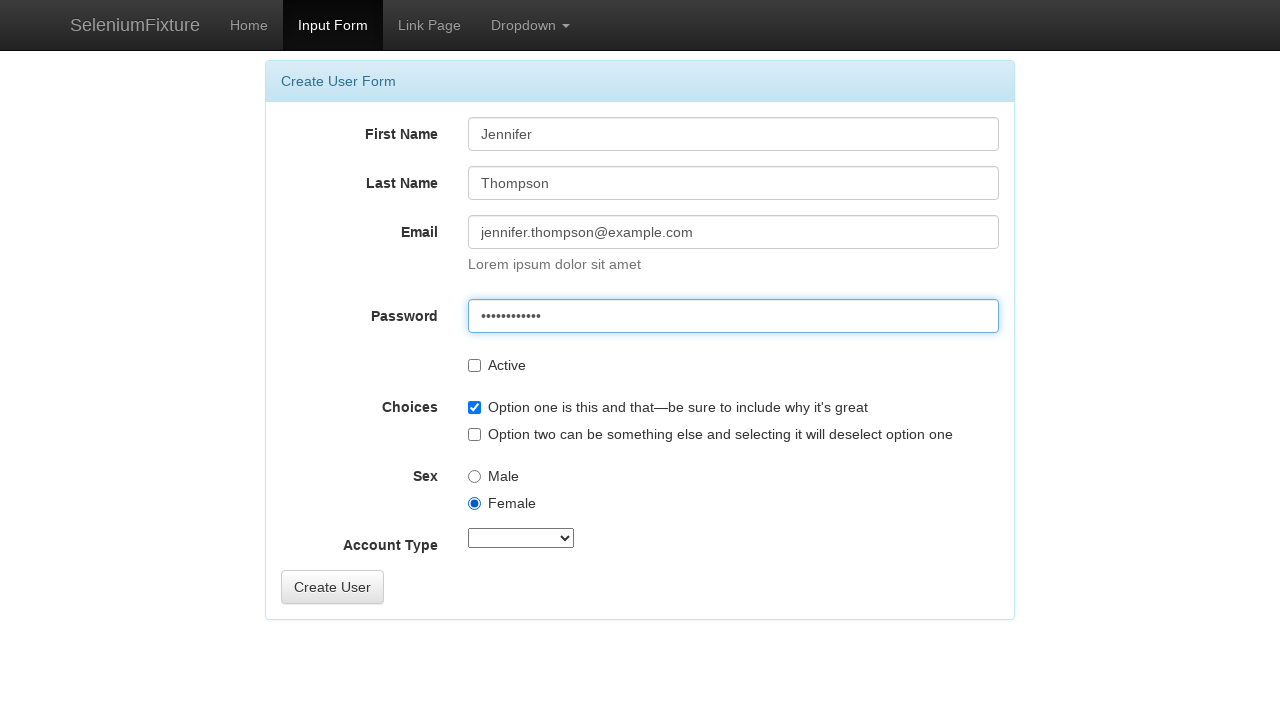

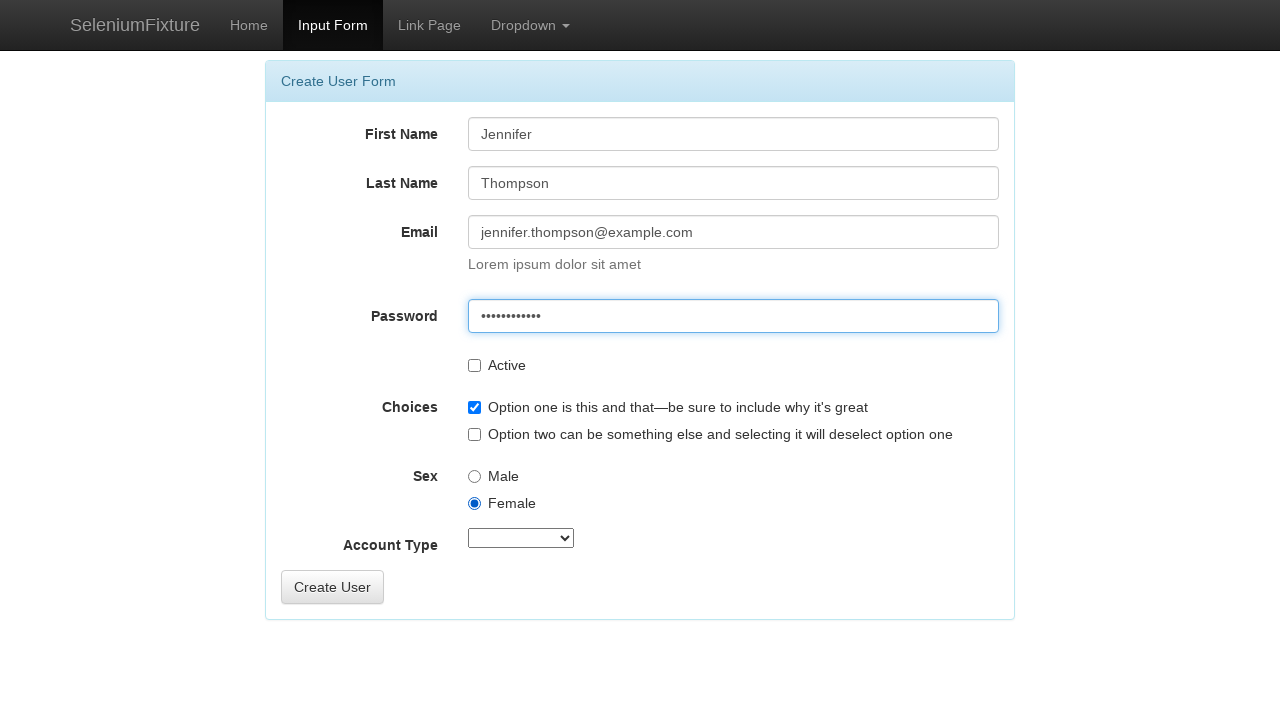